Tests context menu by right-clicking on the hot-spot element and handling the alert

Starting URL: https://the-internet.herokuapp.com/

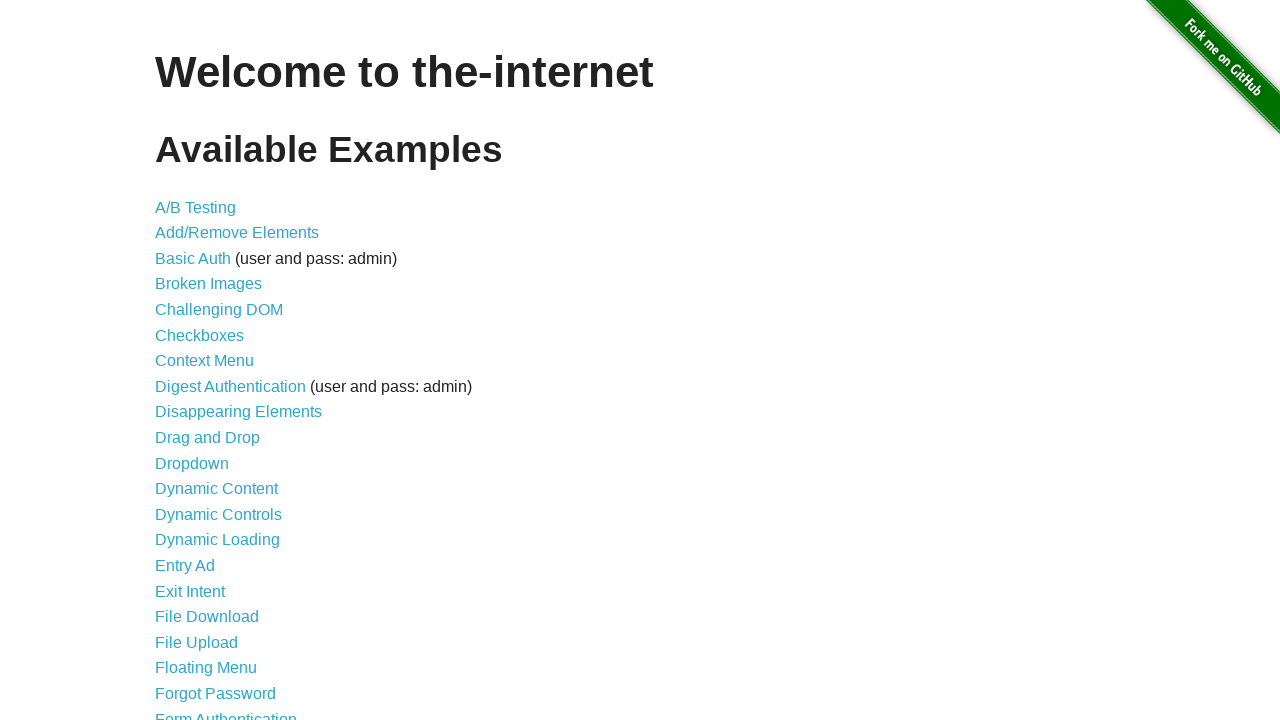

Clicked on Context Menu link at (204, 361) on xpath=//a[text()='Context Menu']
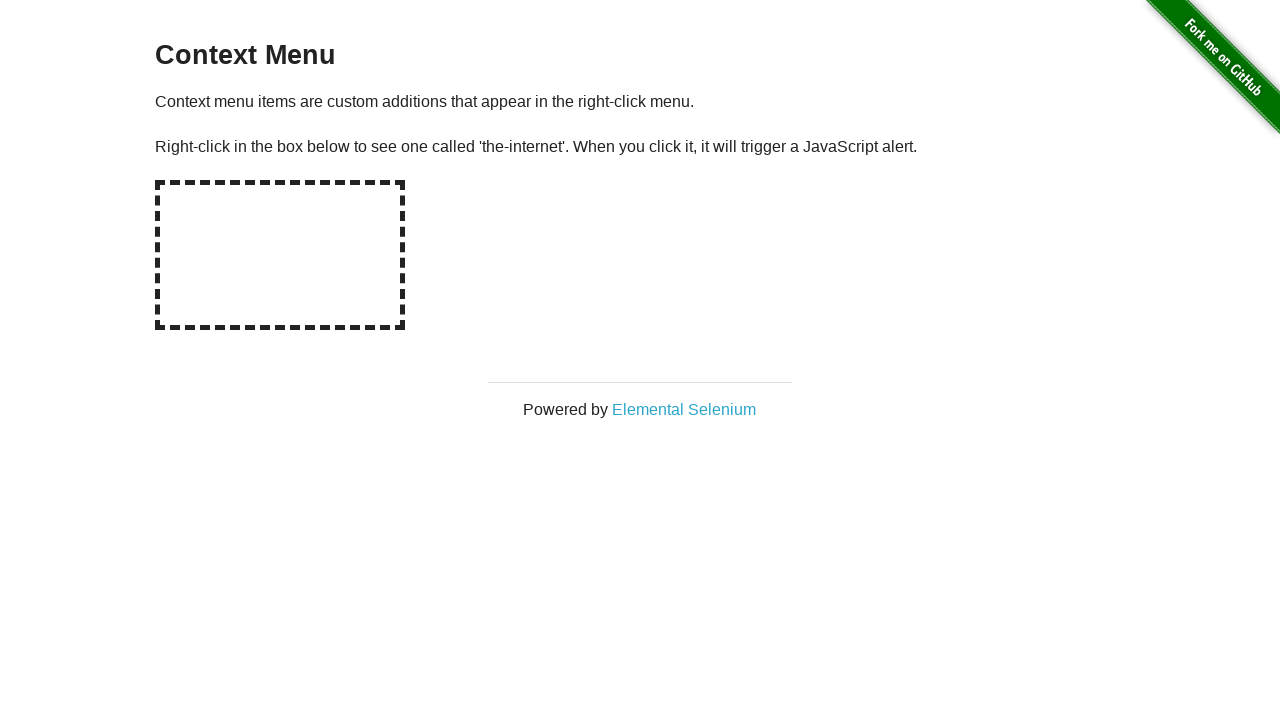

Right-clicked on the hot-spot element to trigger context menu at (280, 255) on #hot-spot
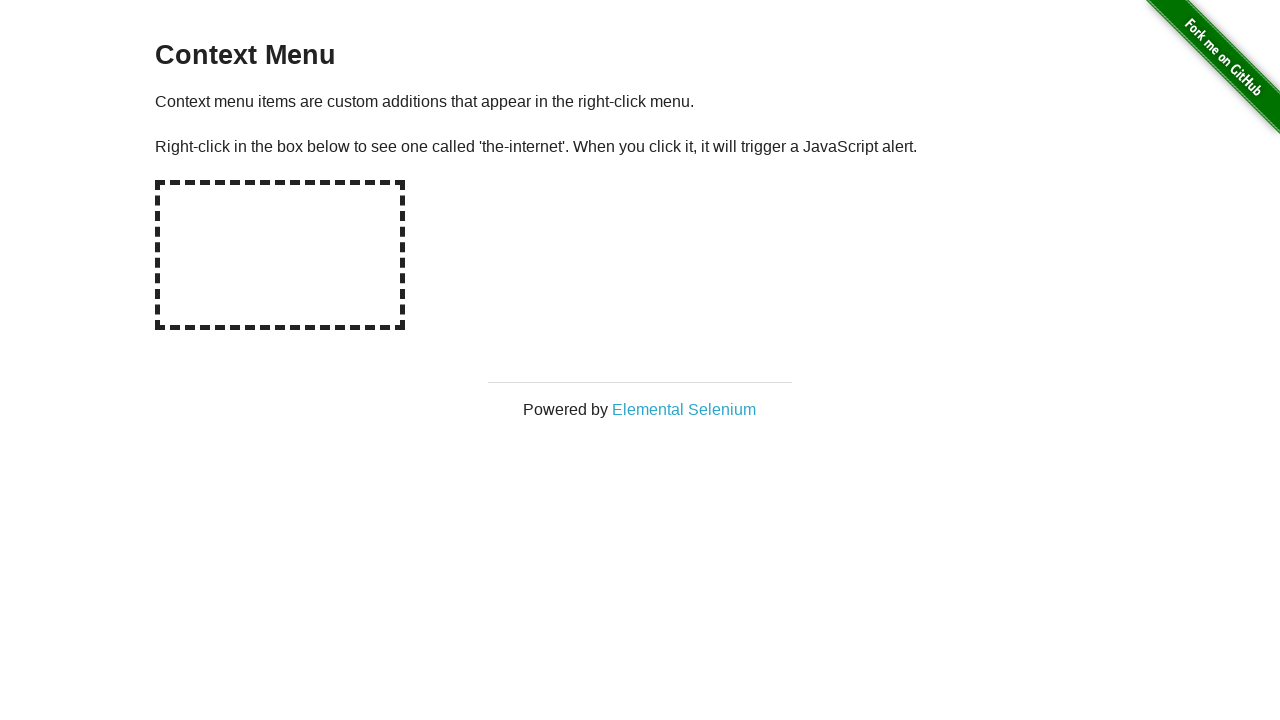

Set up dialog handler to accept alert
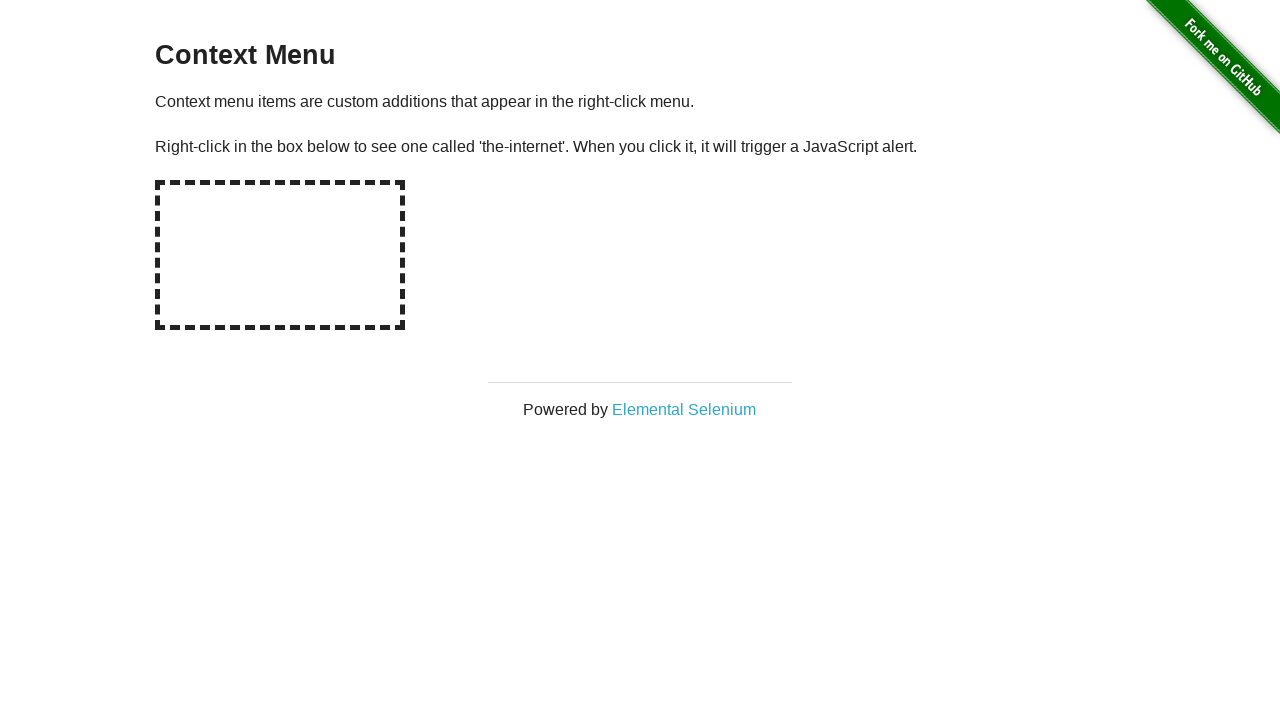

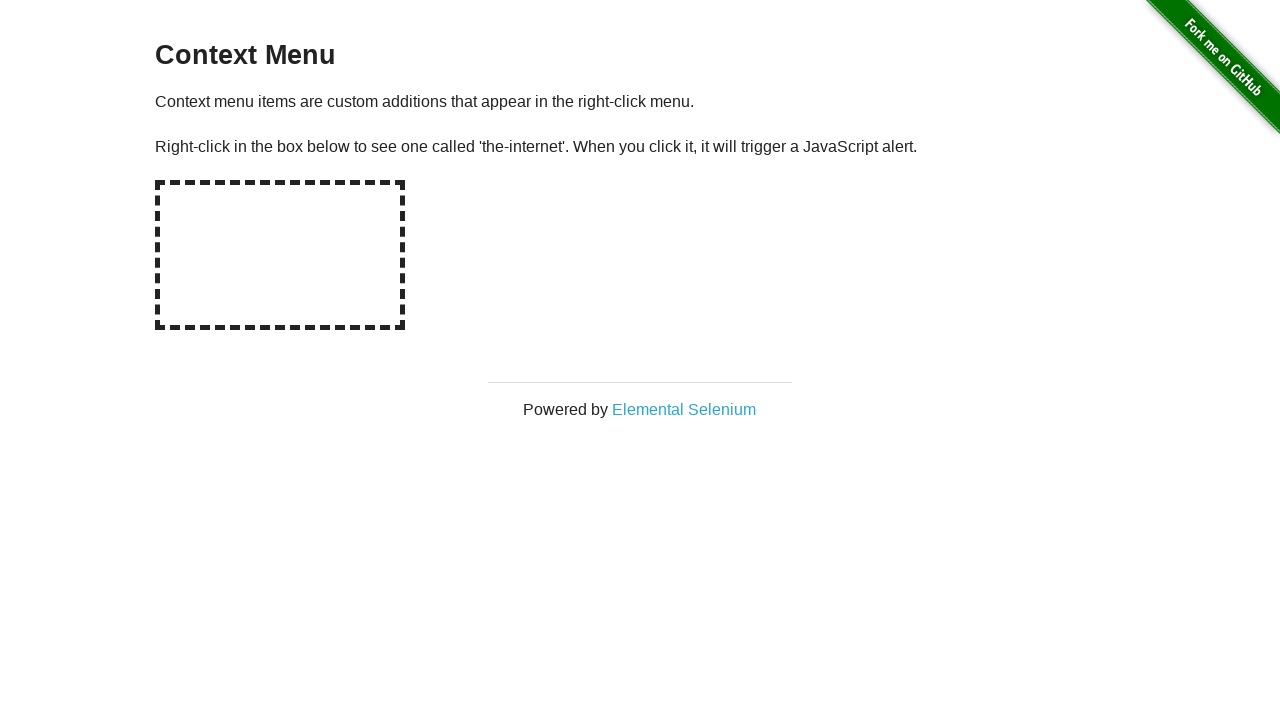